Tests if the page has a skip to main content link by looking for skip link selectors and pressing Tab to check if it's the first focusable element.

Starting URL: https://example.com

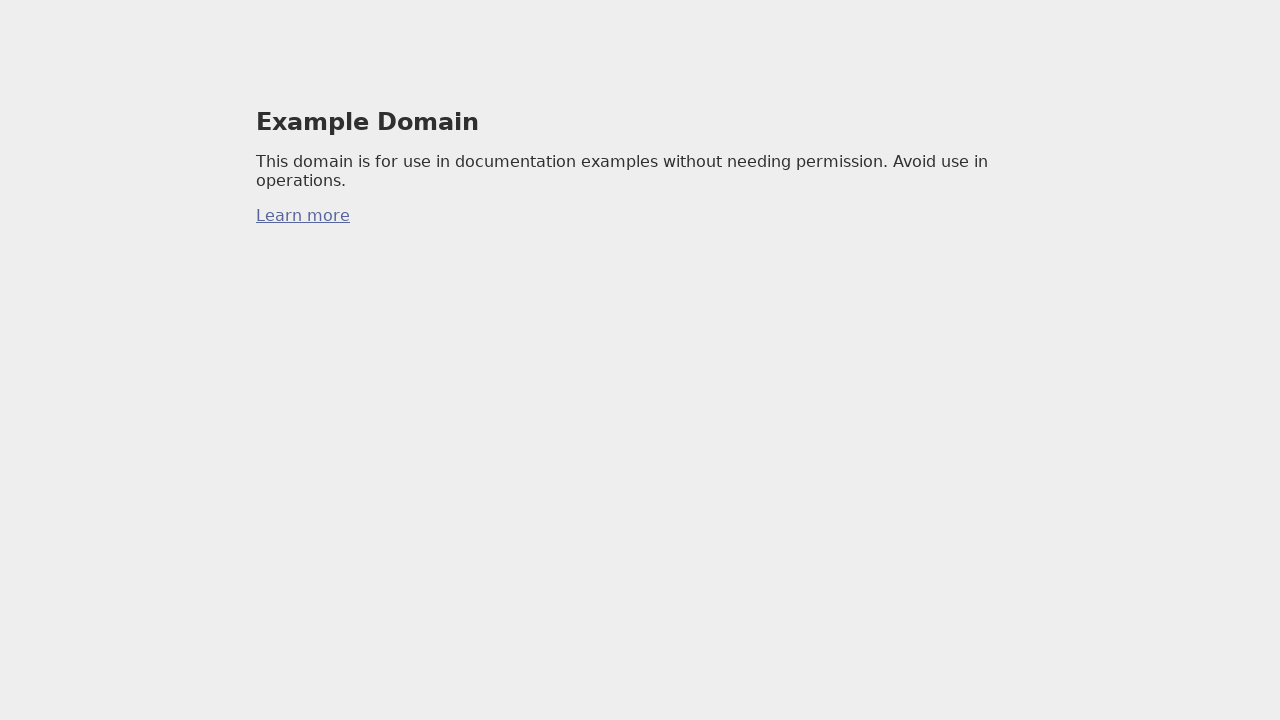

Page loaded to domcontentloaded state
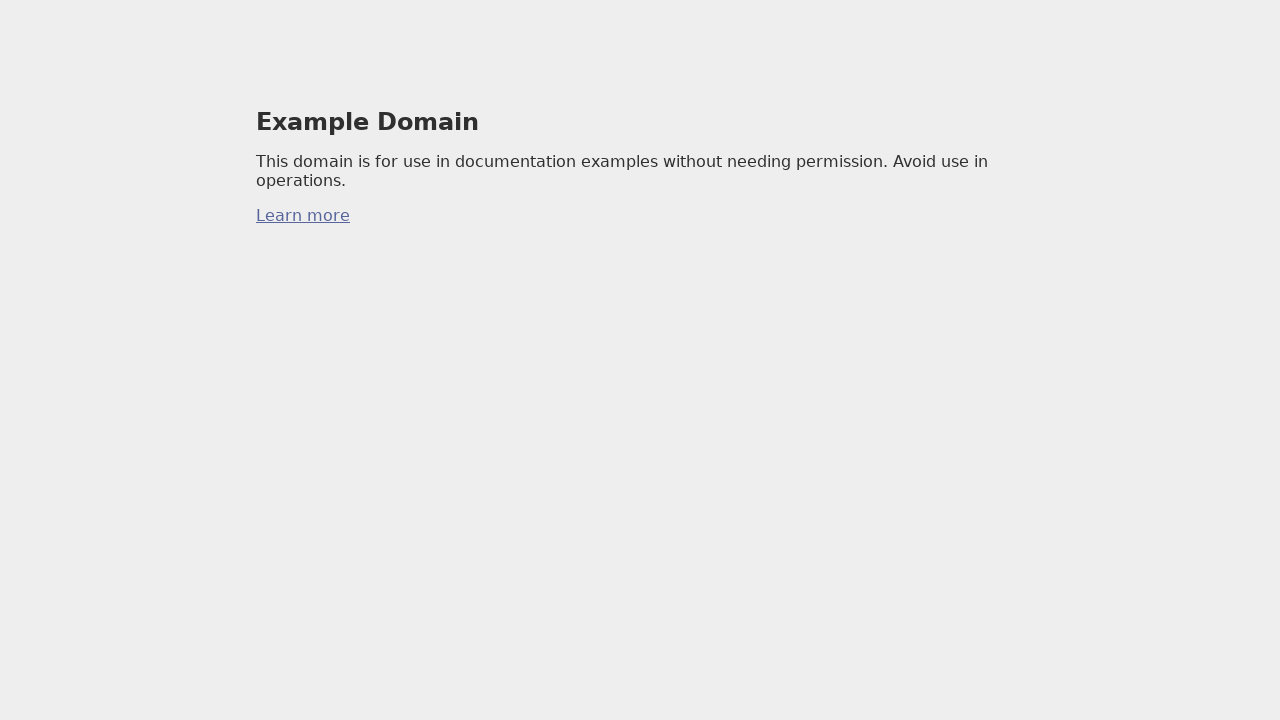

Located skip to main content link selectors
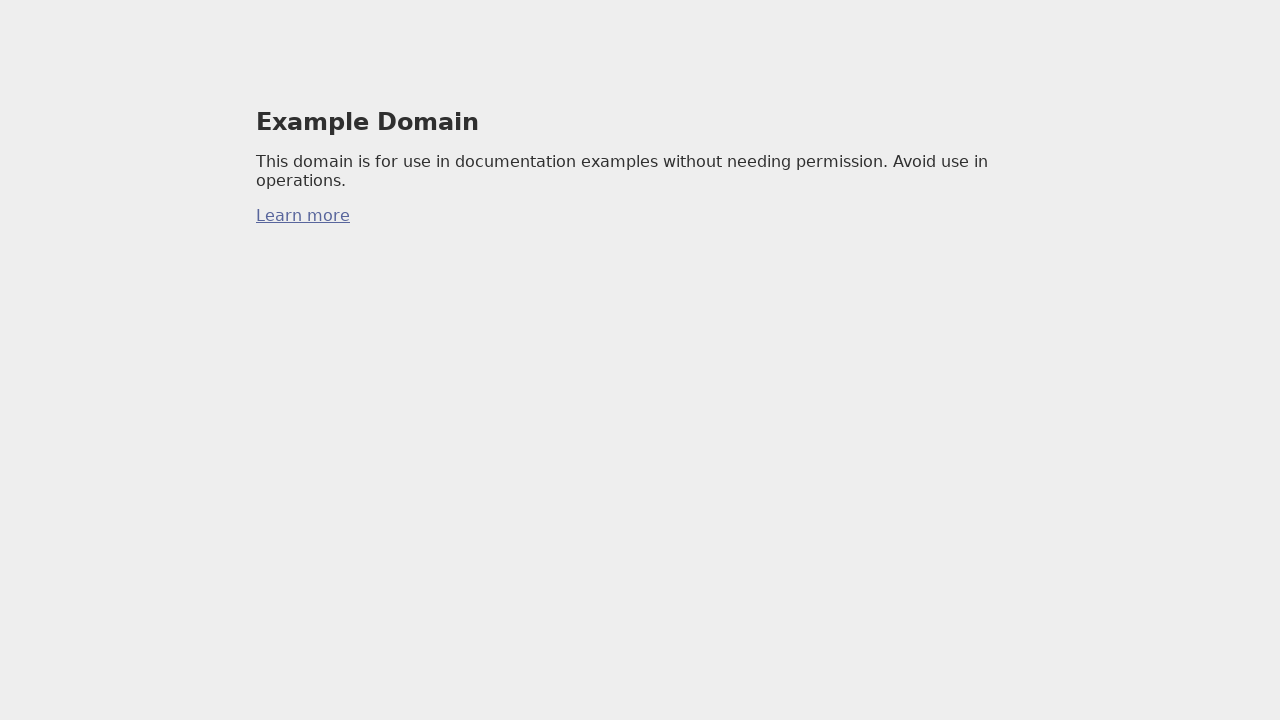

Pressed Tab key to check first focusable element
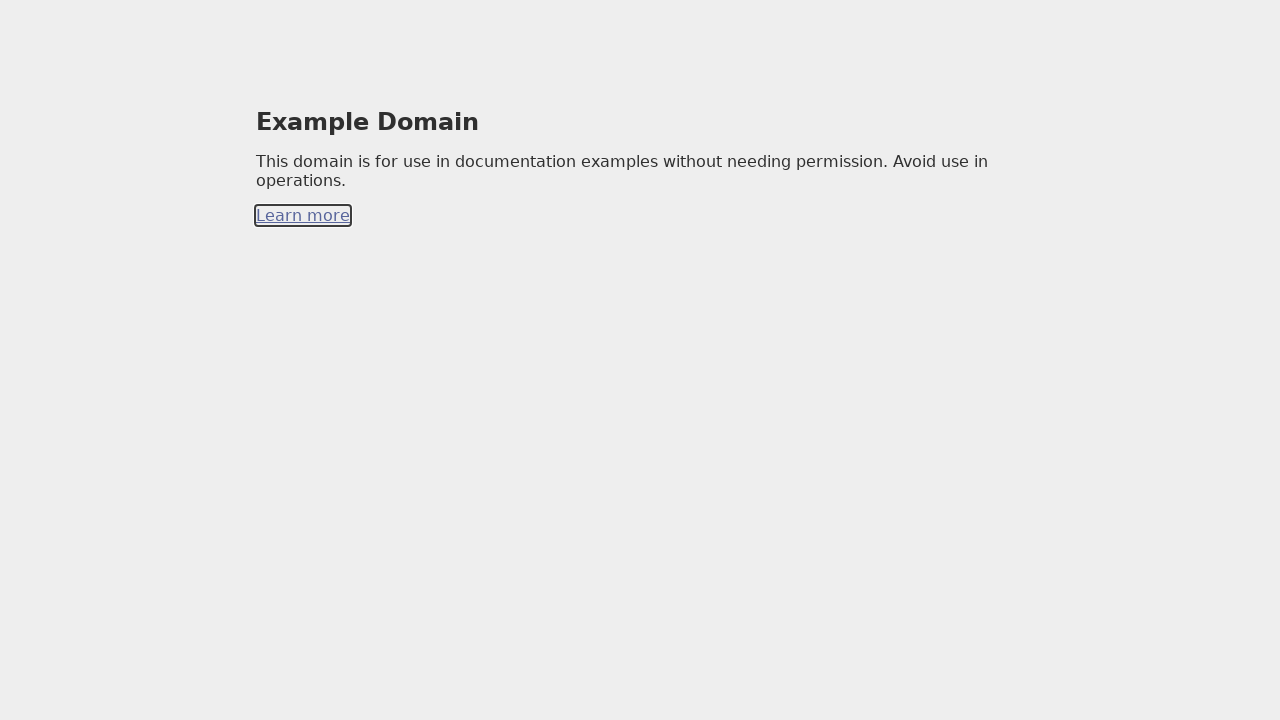

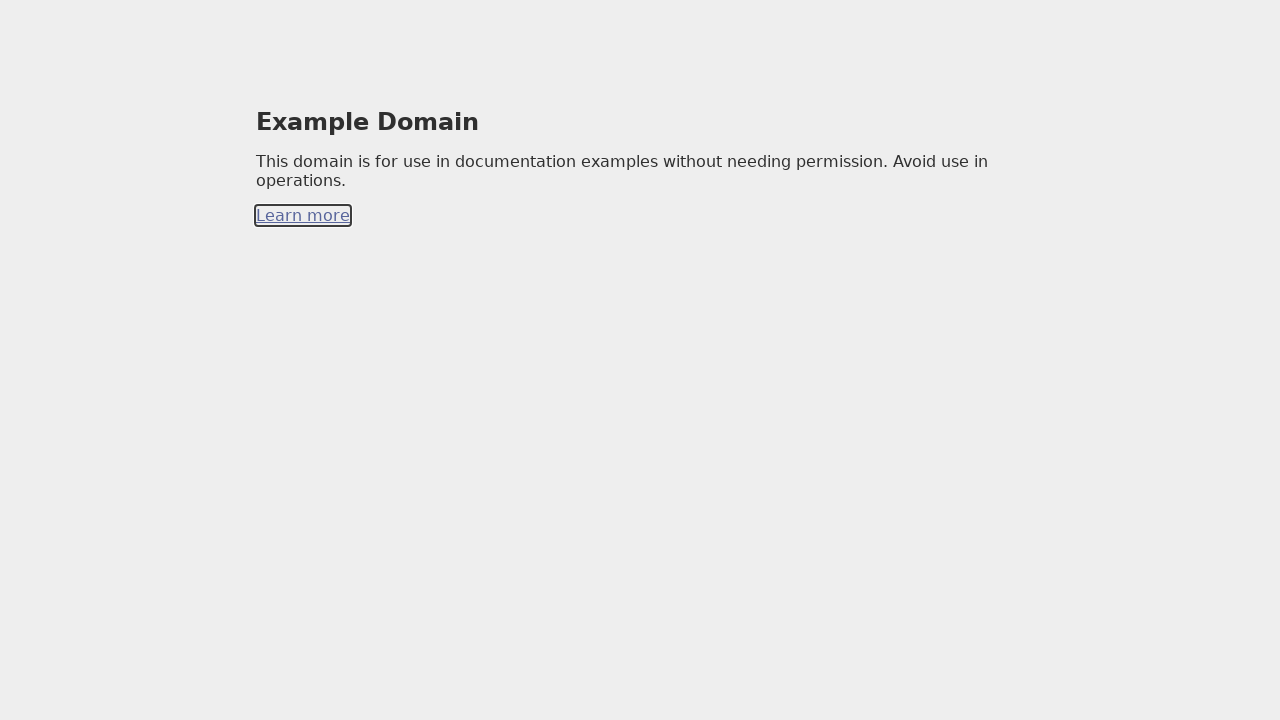